Tests dropdown selection functionality by selecting an option from an old-style select menu using visible text

Starting URL: https://demoqa.com/select-menu

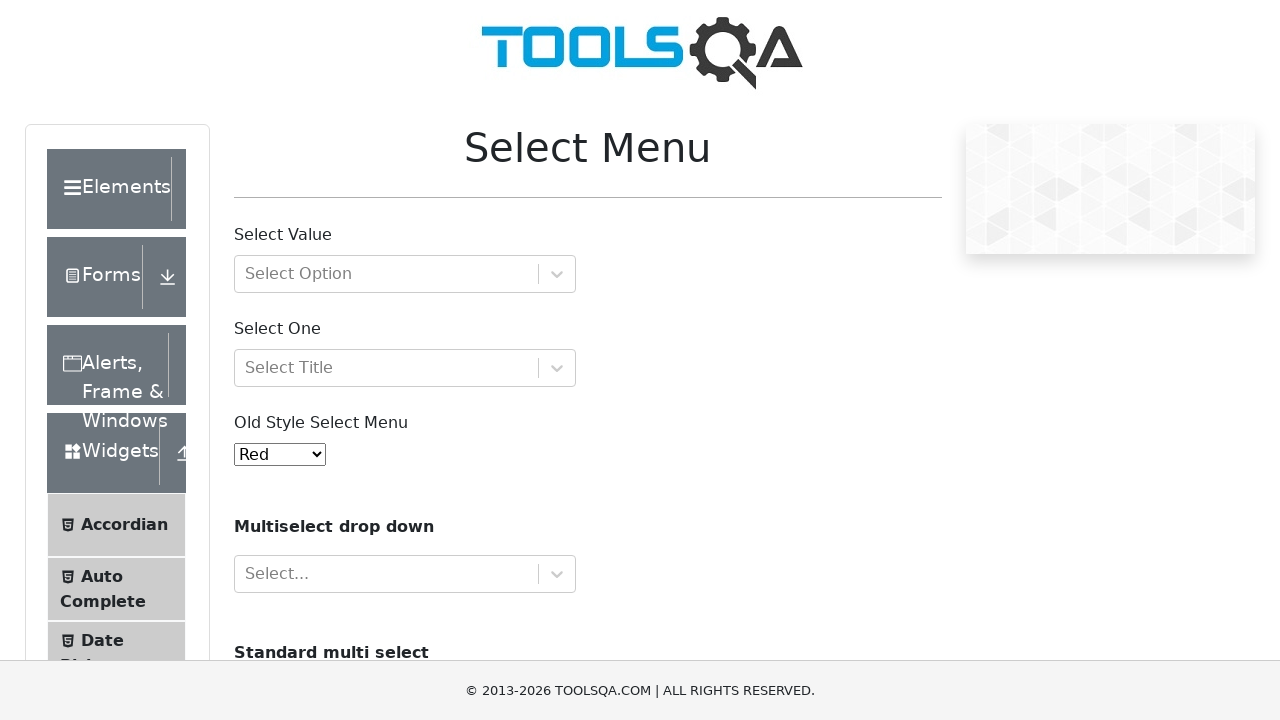

Navigated to Select Menu demo page
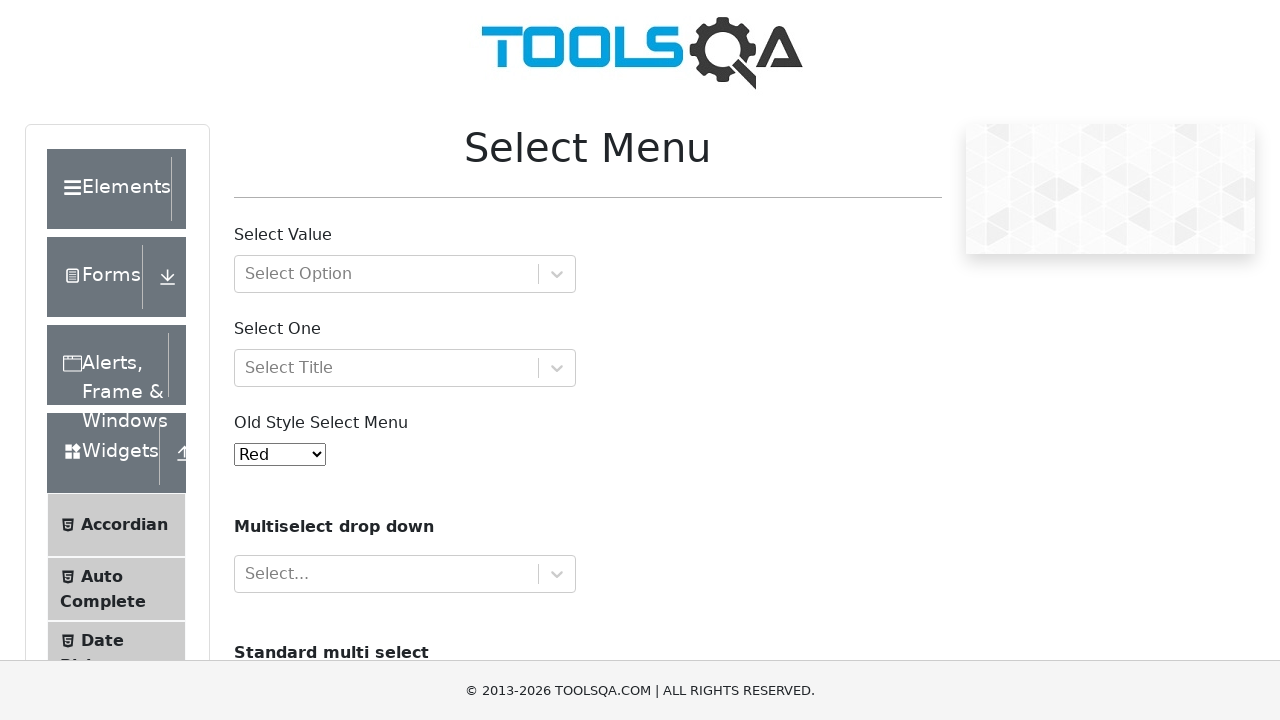

Selected 'Green' option from Old Style Select Menu dropdown on #oldSelectMenu
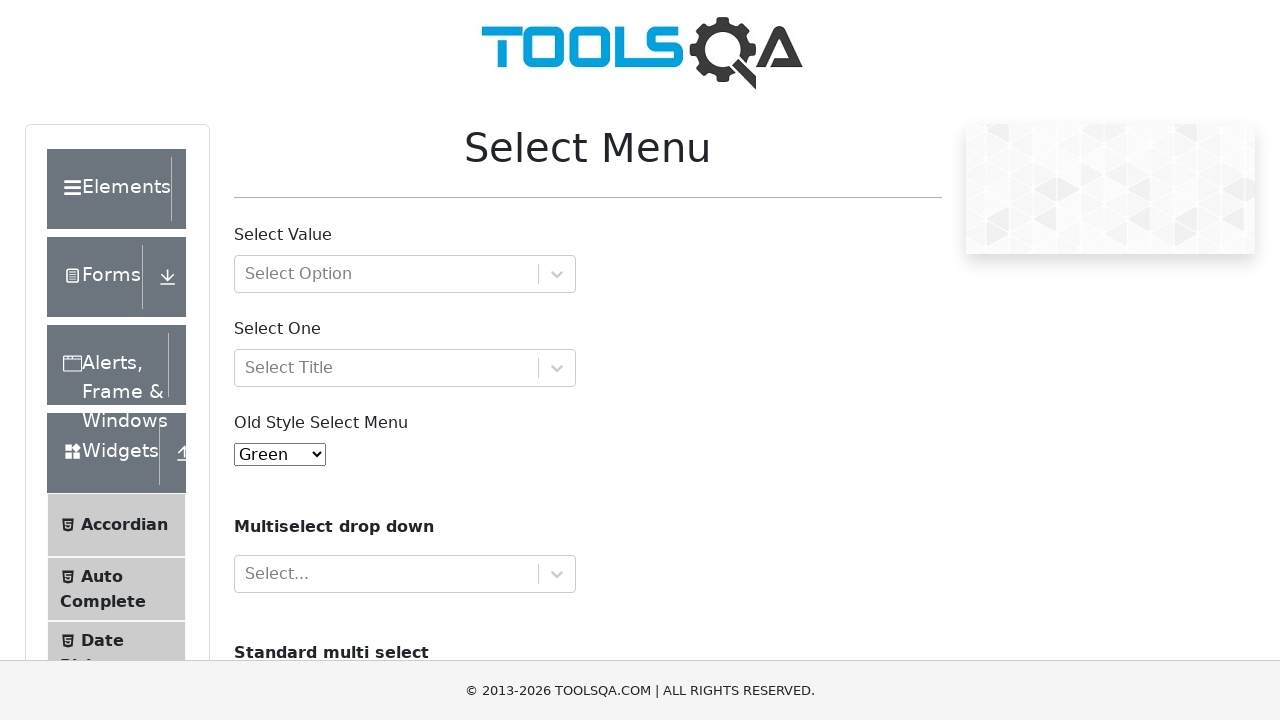

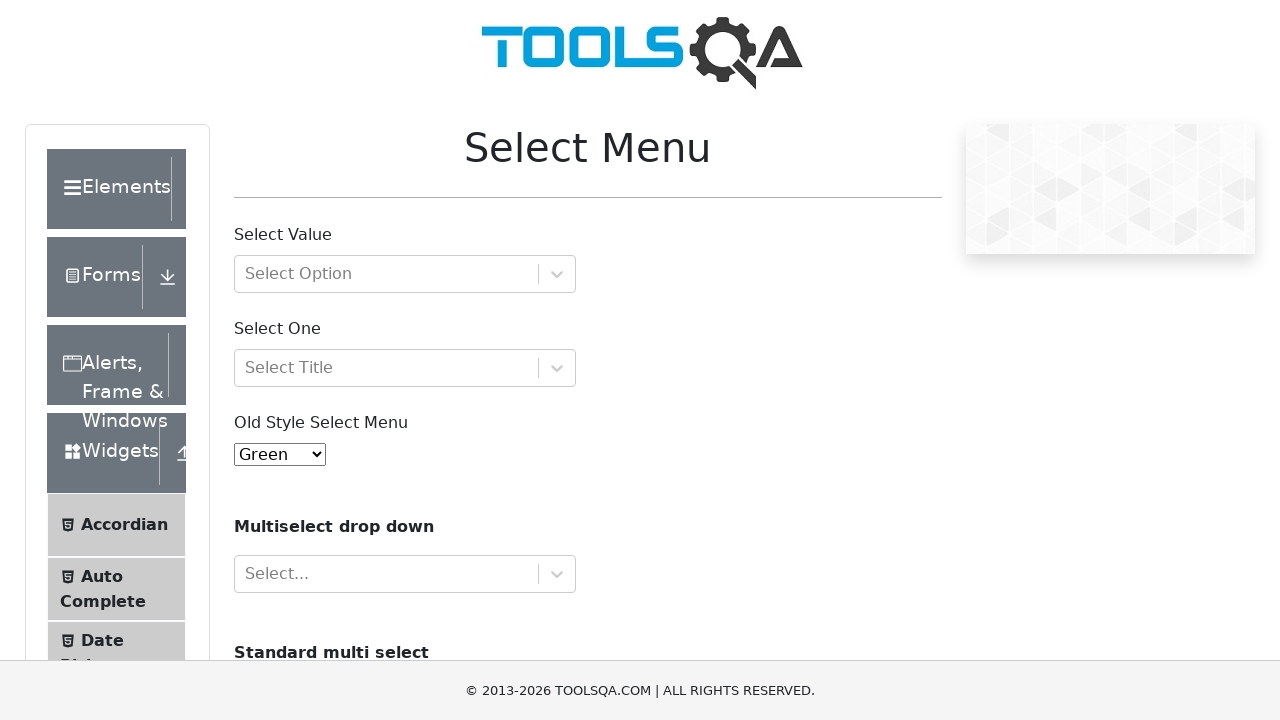